Tests that clicking the "Email" column header sorts the text values in ascending order.

Starting URL: http://the-internet.herokuapp.com/tables

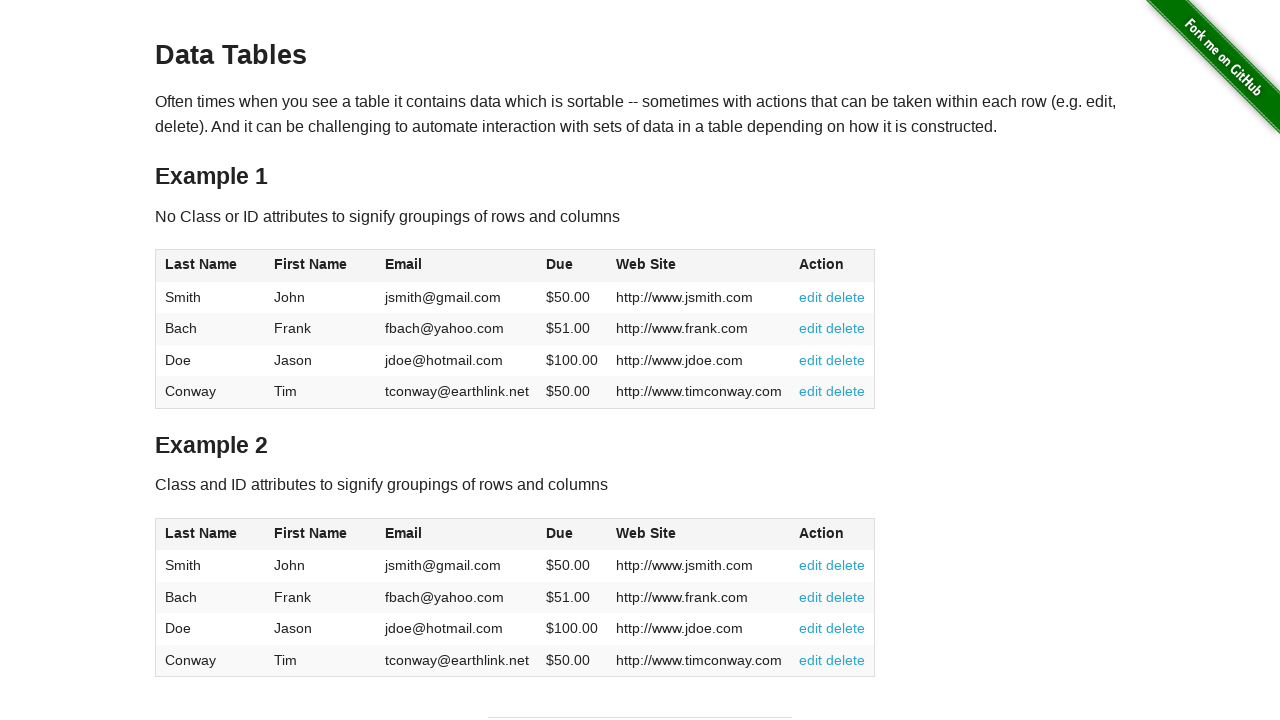

Clicked Email column header to sort at (457, 266) on #table1 thead tr th:nth-of-type(3)
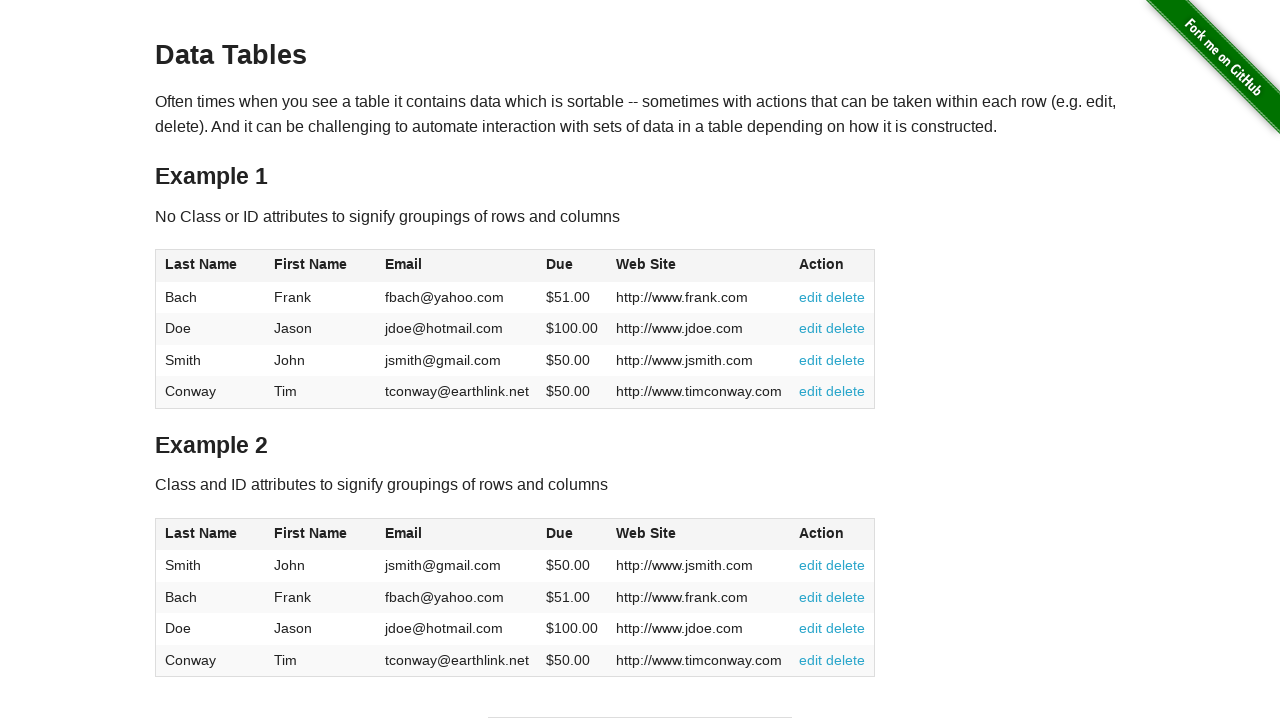

Email column cells loaded after sorting
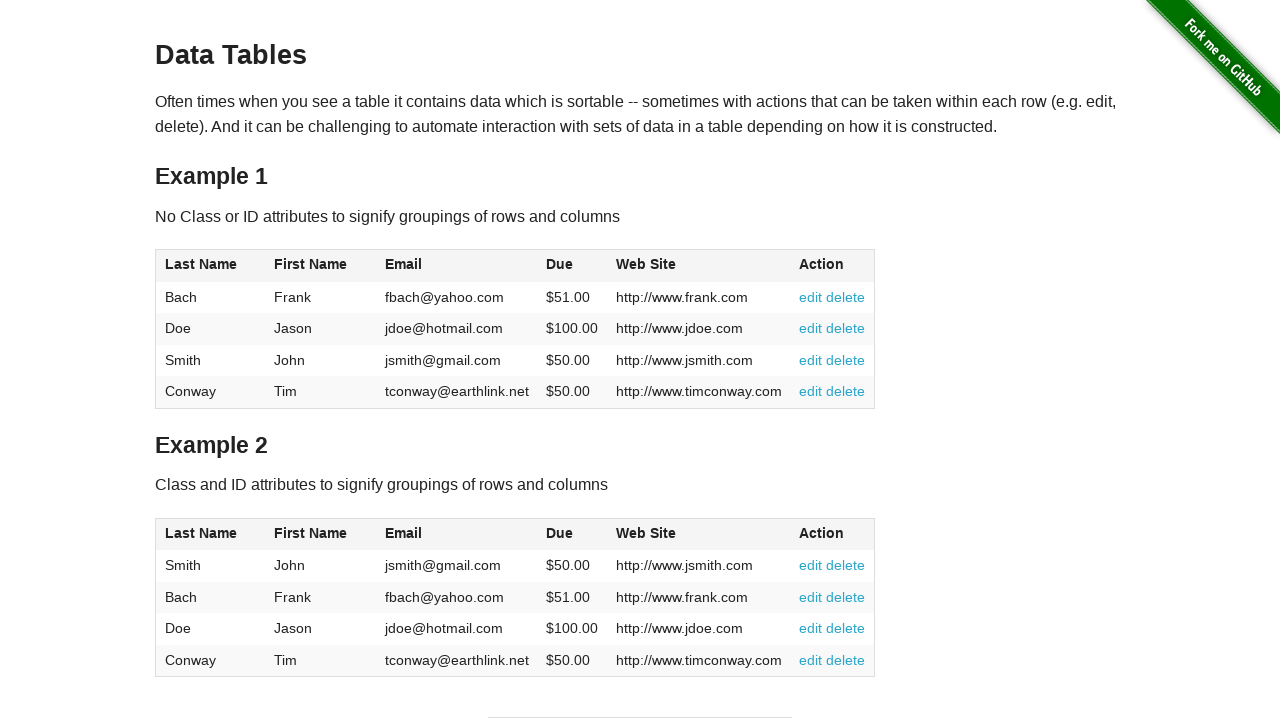

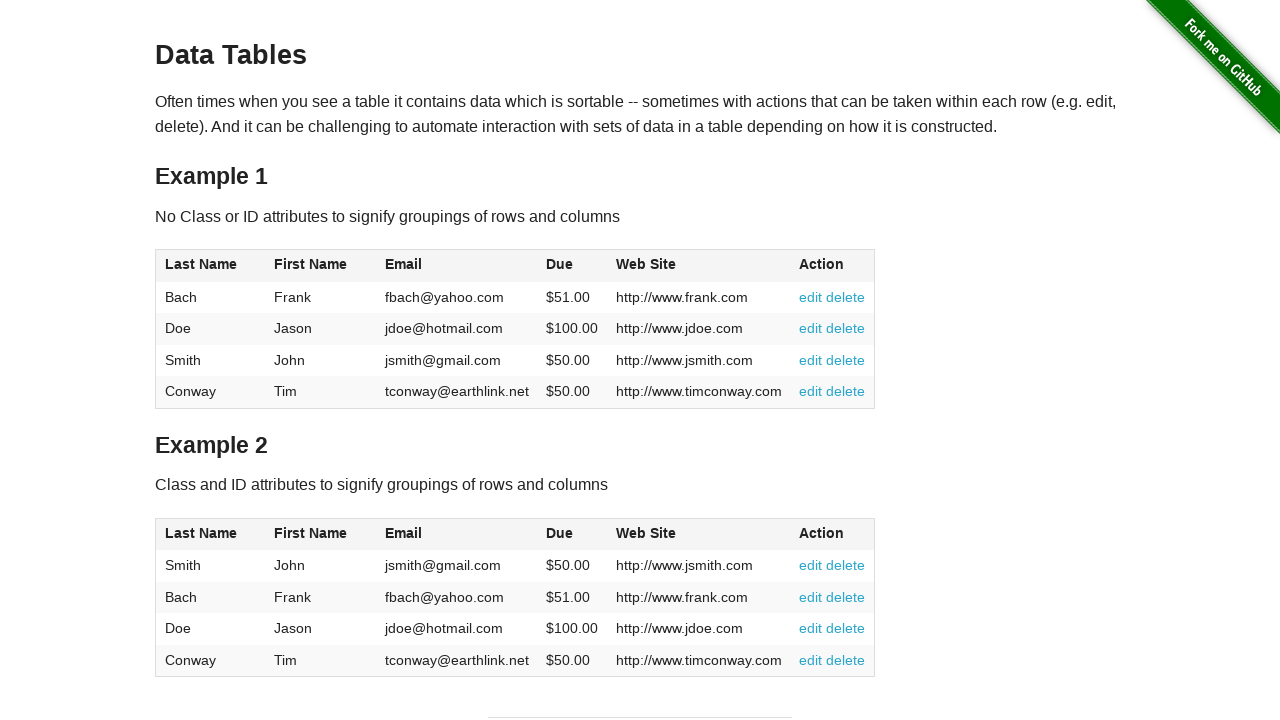